Tests registration form validation when confirmation email does not match the original email entry.

Starting URL: https://alada.vn/tai-khoan/dang-ky.html

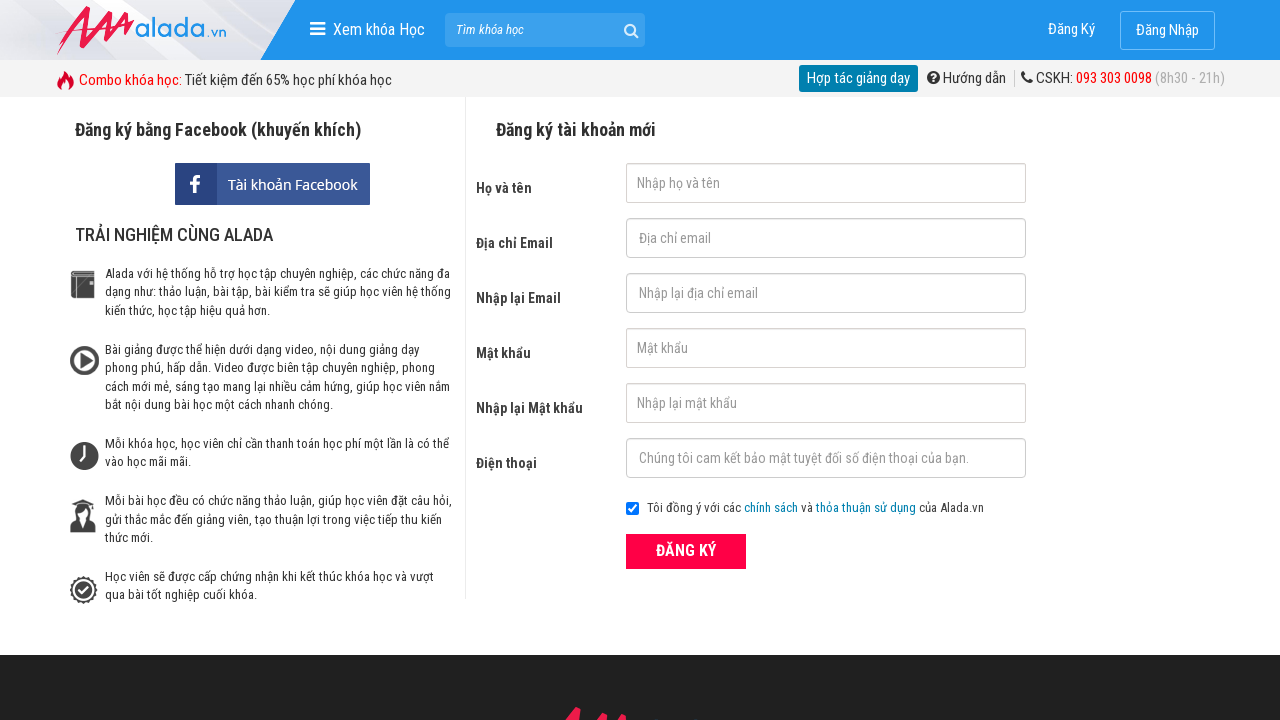

Filled firstname field with 'thaongan' on #txtFirstname
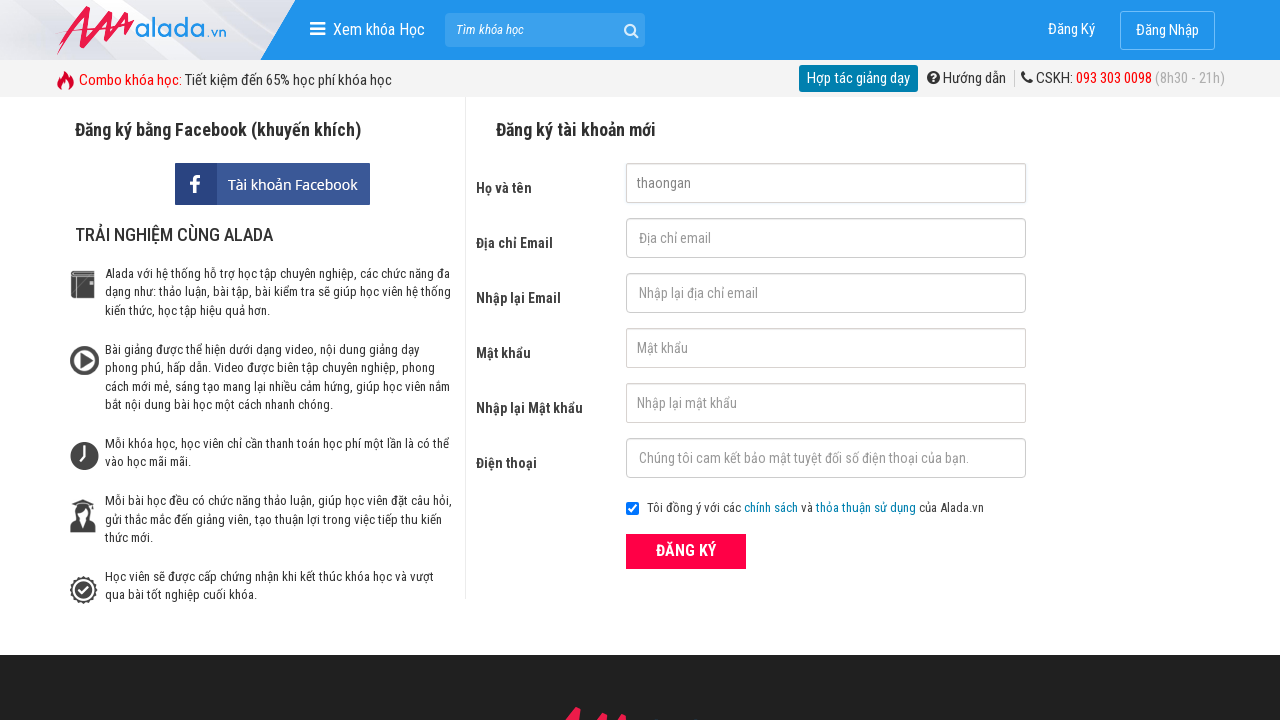

Filled email field with '123456@789' on #txtEmail
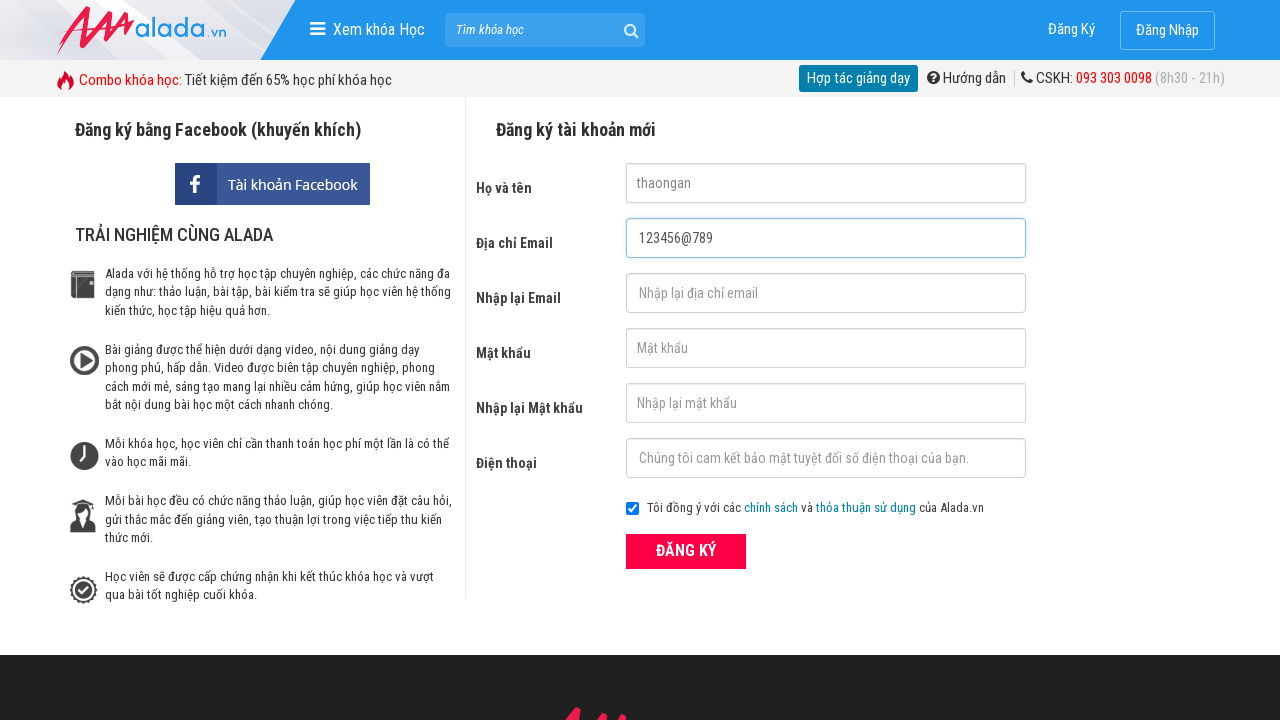

Filled confirmation email field with mismatched email '1230456@789' on #txtCEmail
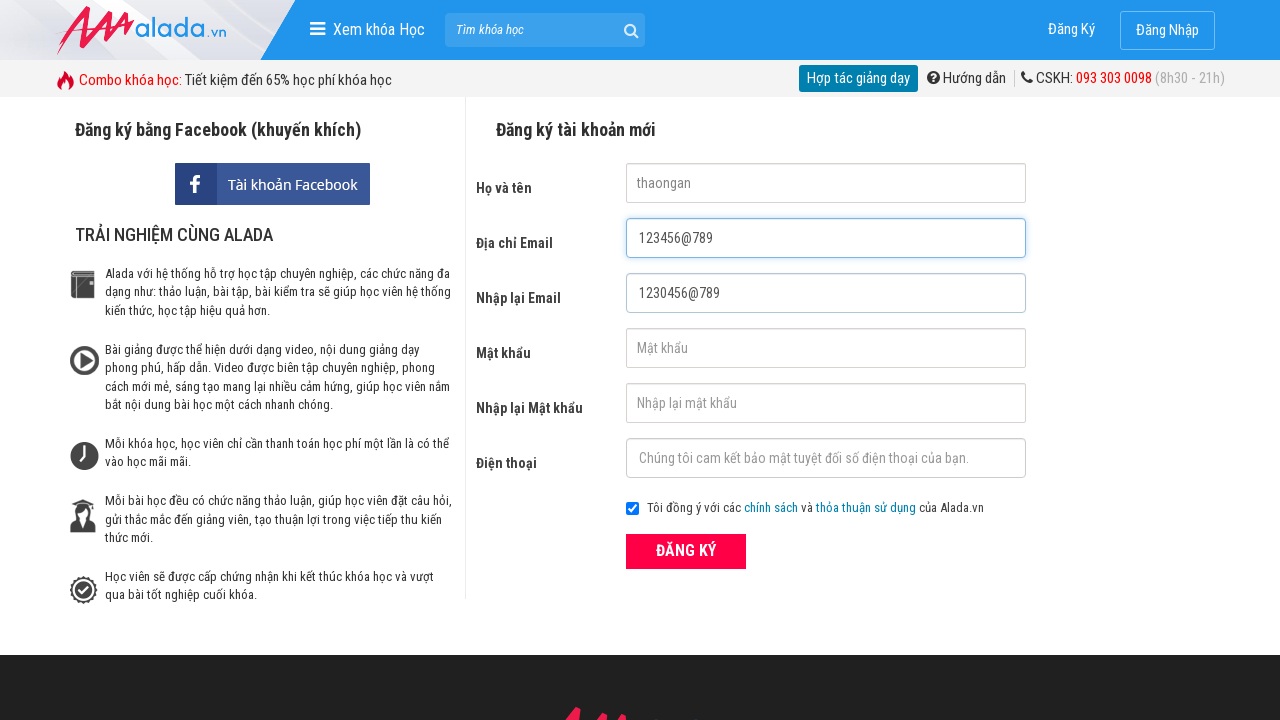

Filled password field with '123456' on #txtPassword
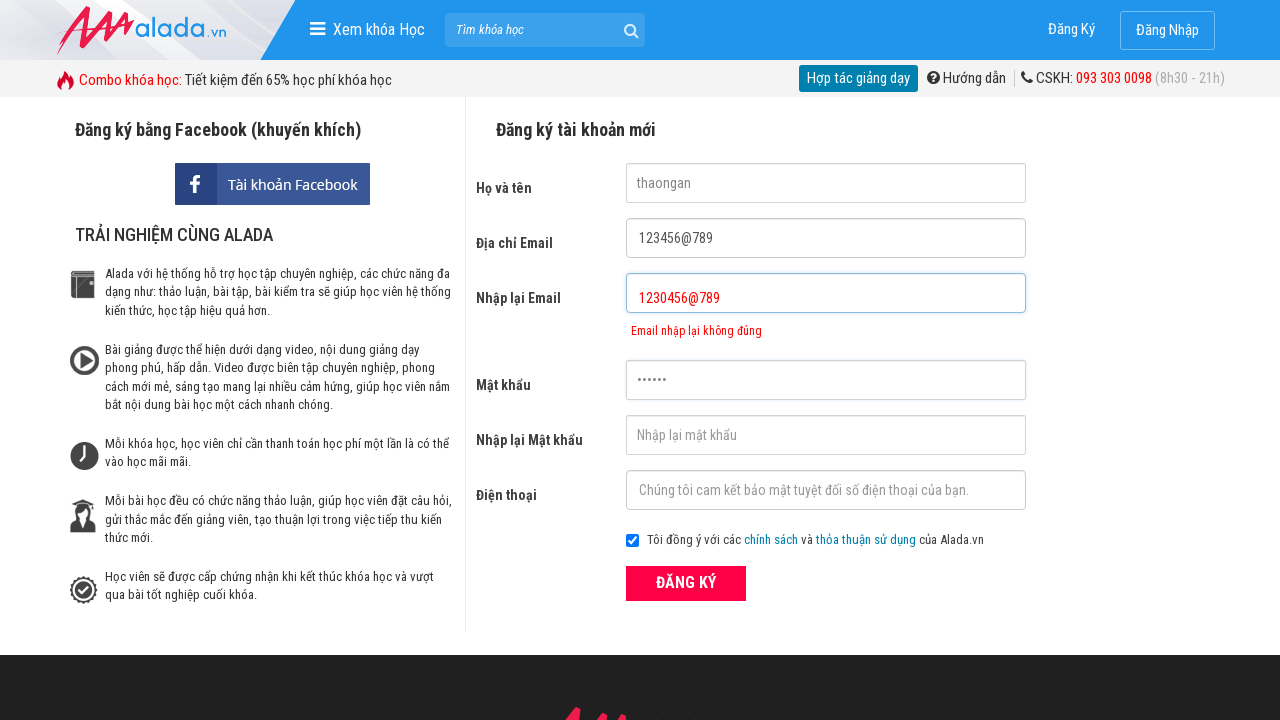

Filled confirmation password field with '123456' on #txtCPassword
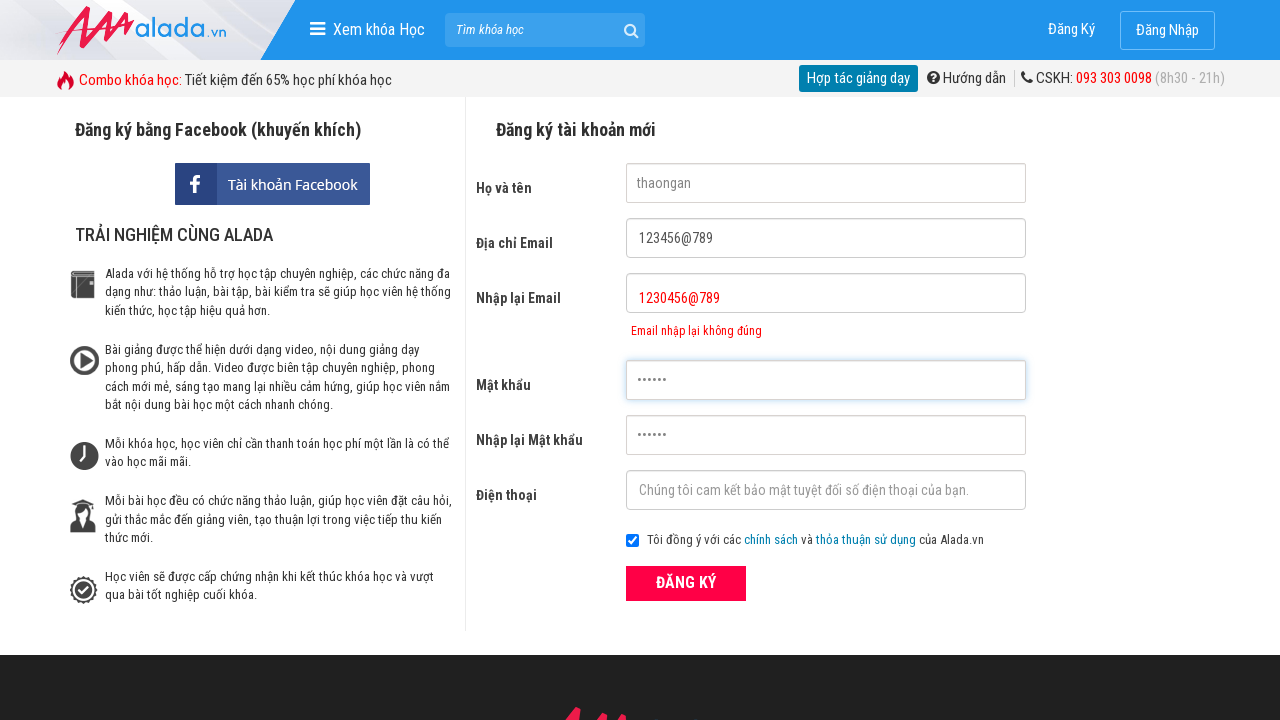

Filled phone field with '0987654321' on #txtPhone
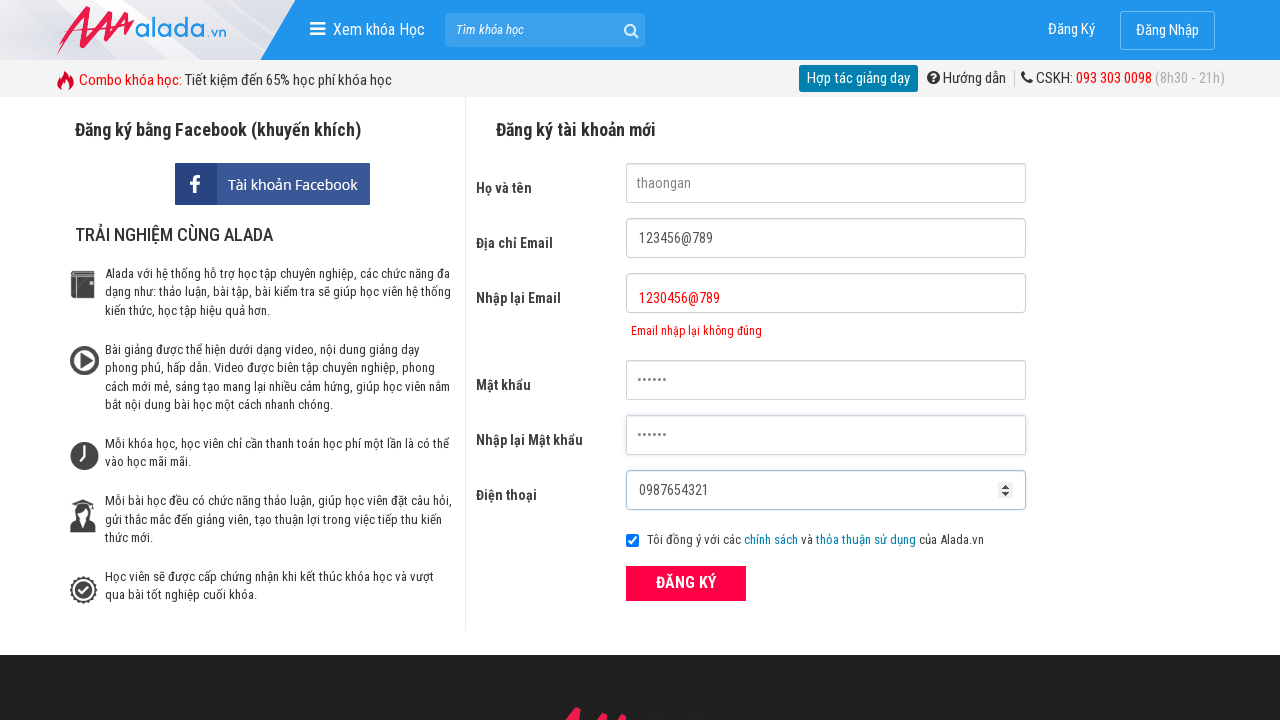

Clicked ĐĂNG KÝ (Register) button to submit registration form at (686, 583) on xpath=//form[@id='frmLogin']//button[text()='ĐĂNG KÝ']
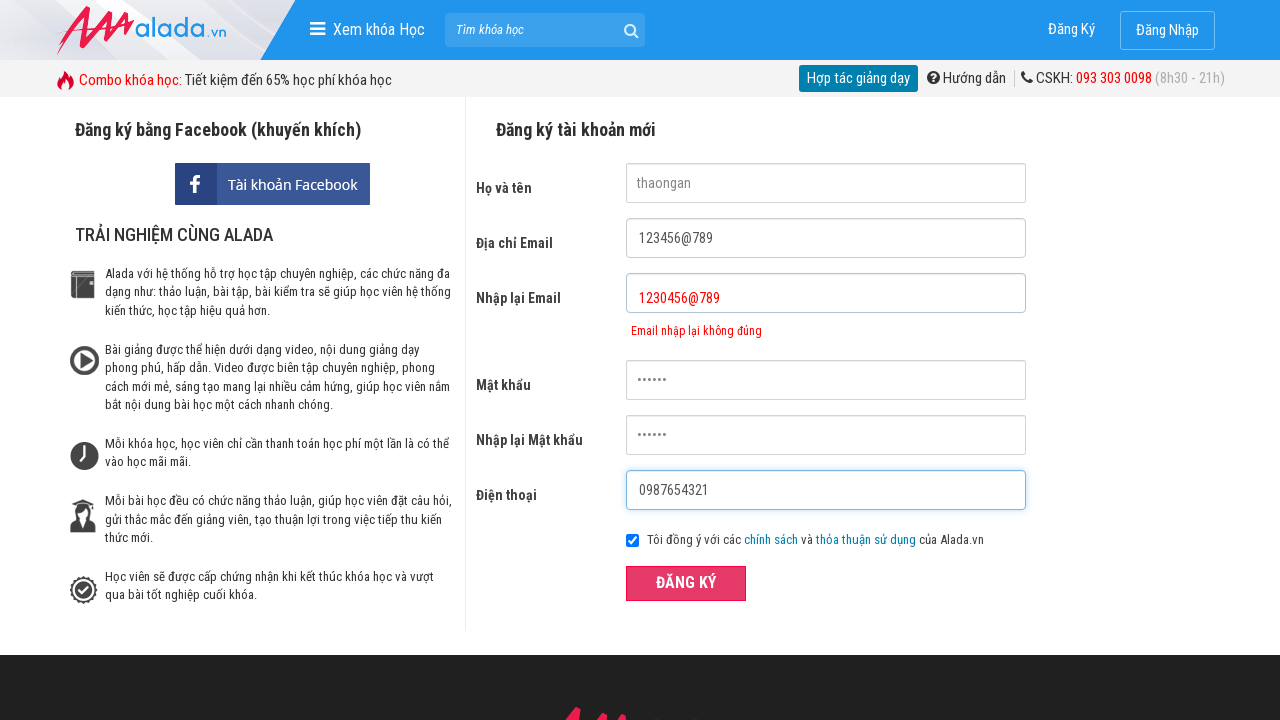

Confirmation email error message appeared, validating mismatched email detection
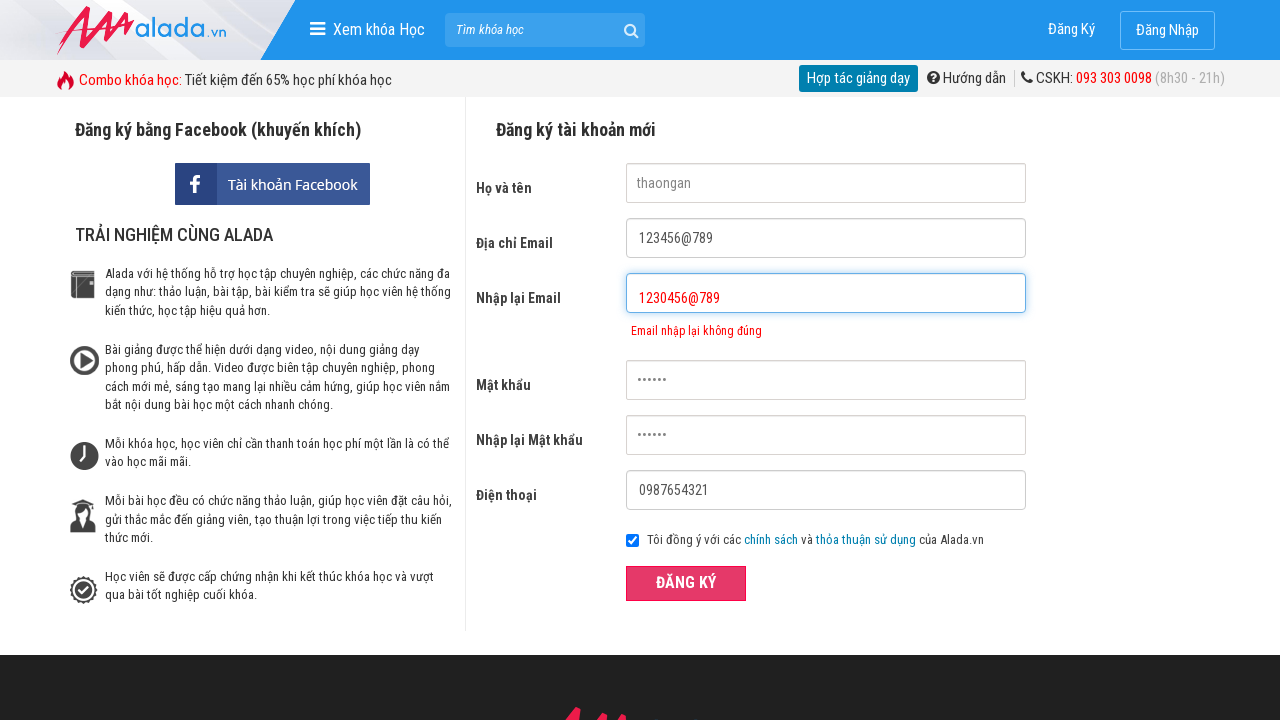

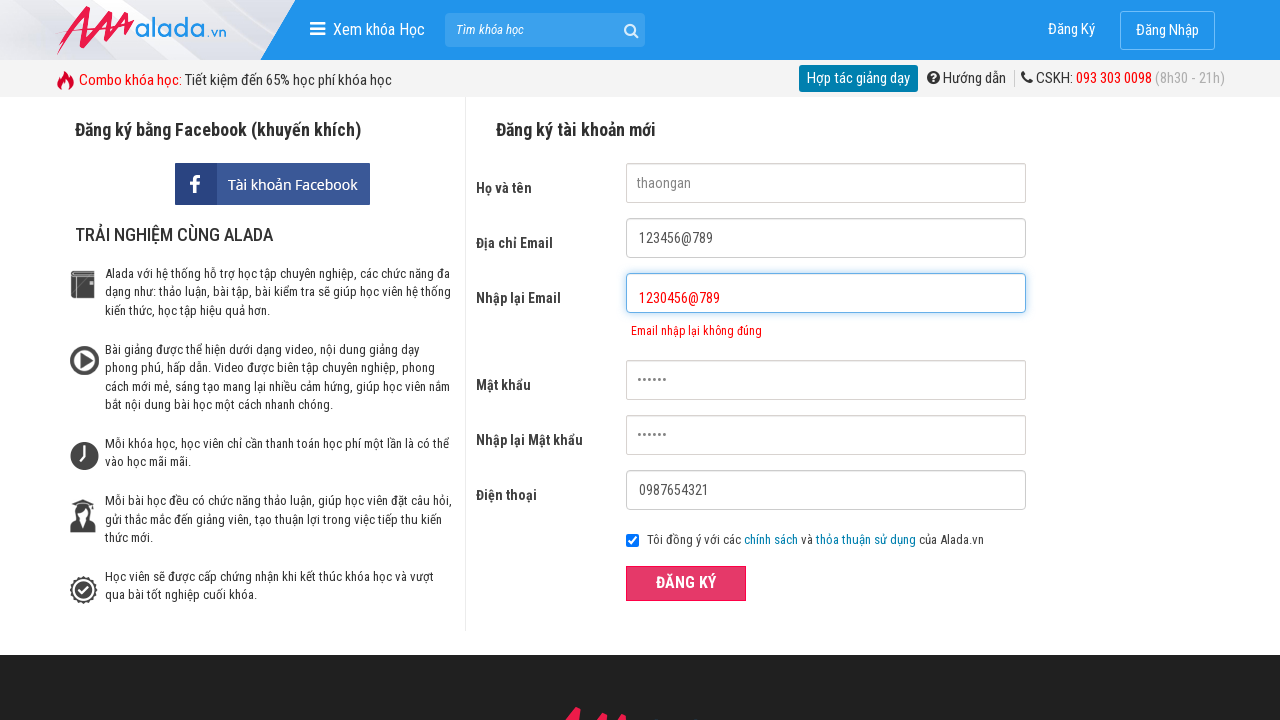